Navigates to JPL Space image gallery and clicks the button to view the featured Mars image in a lightbox/modal

Starting URL: https://data-class-jpl-space.s3.amazonaws.com/JPL_Space/index.html

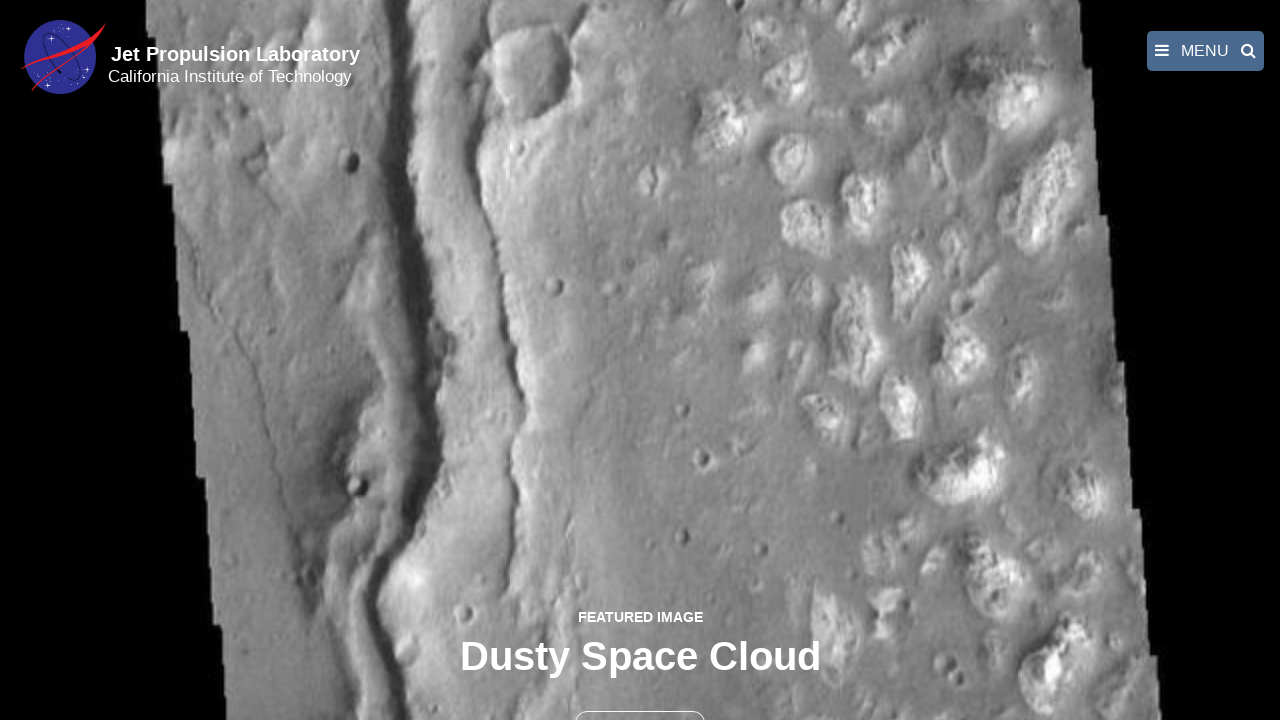

Clicked button to view featured Mars image in lightbox at (640, 699) on button.btn.btn-outline-light
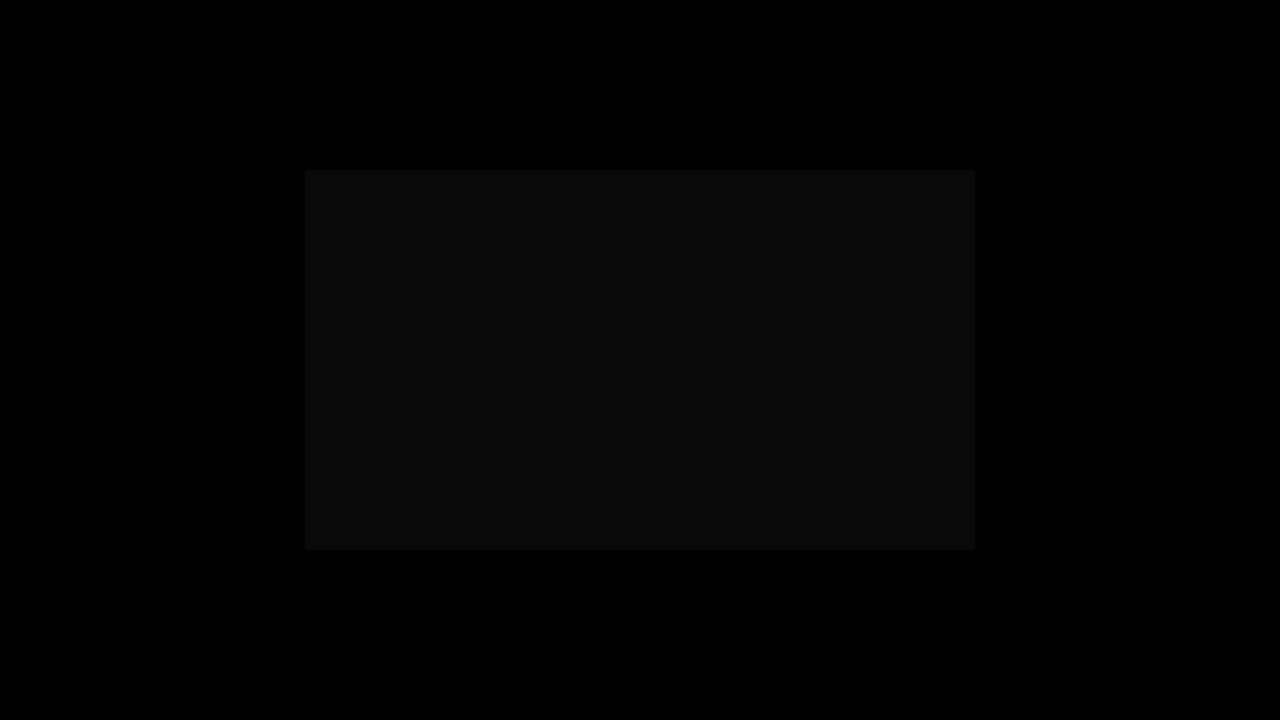

Lightbox/modal with featured image loaded
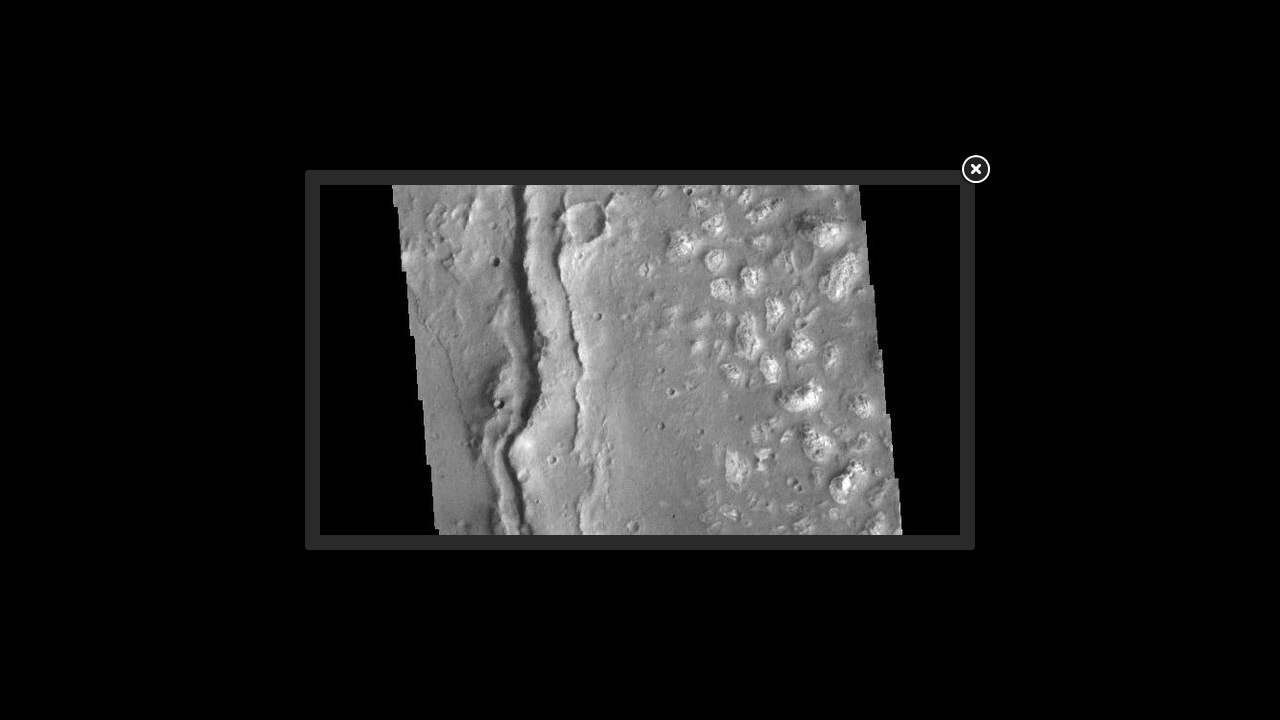

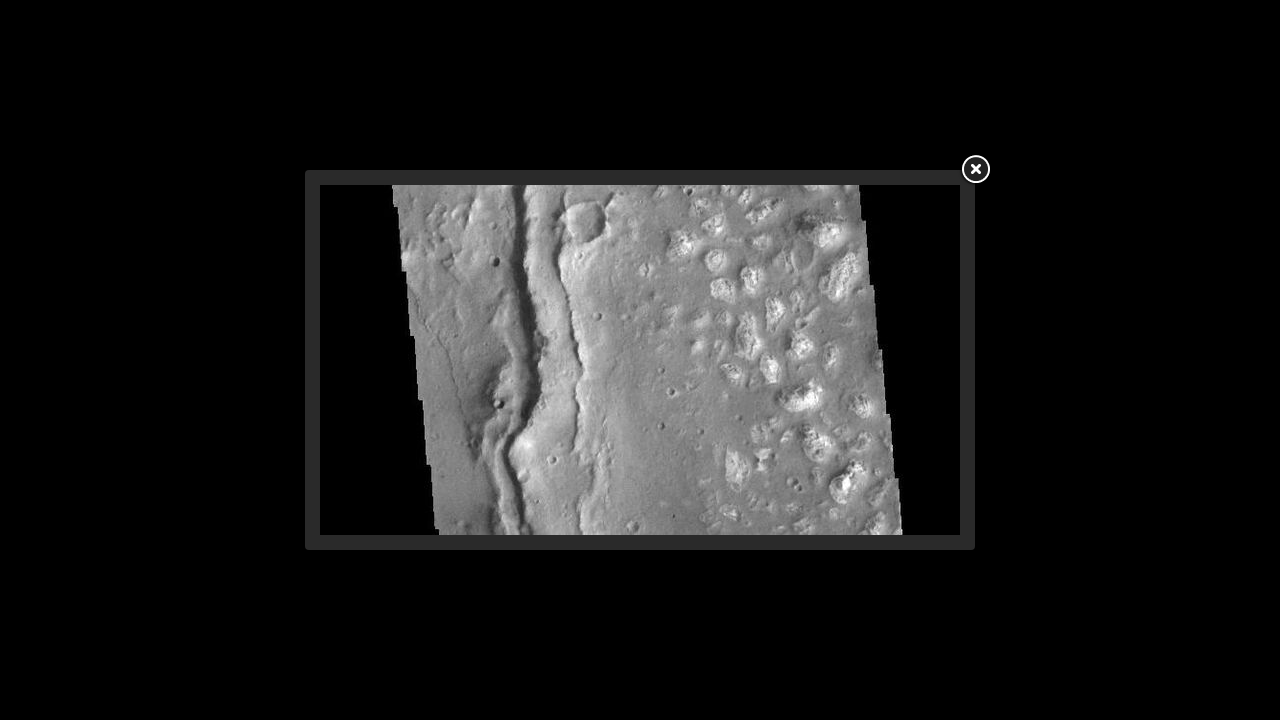